Tests drag and drop functionality by navigating to the drag and drop page, dragging element A to element B's position, and verifying the elements have swapped positions.

Starting URL: https://the-internet.herokuapp.com/

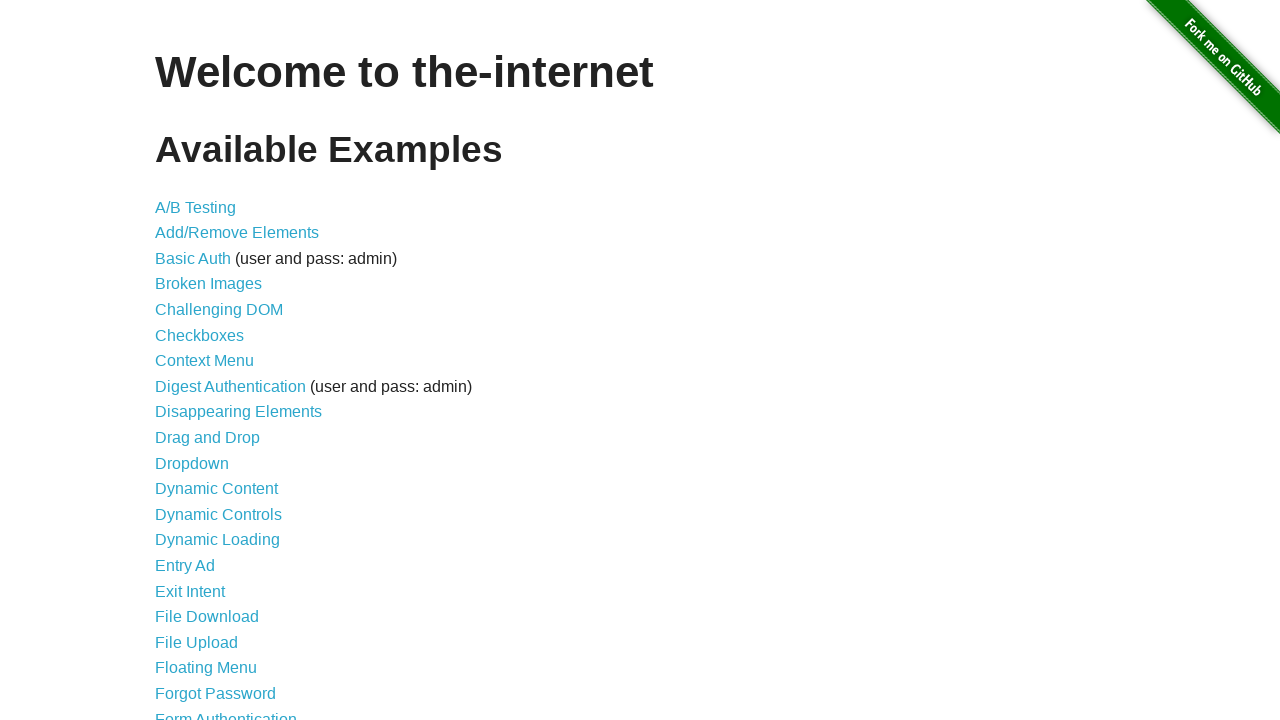

Clicked on 'Drag and Drop' link to navigate to the drag and drop page at (208, 438) on text=Drag and Drop
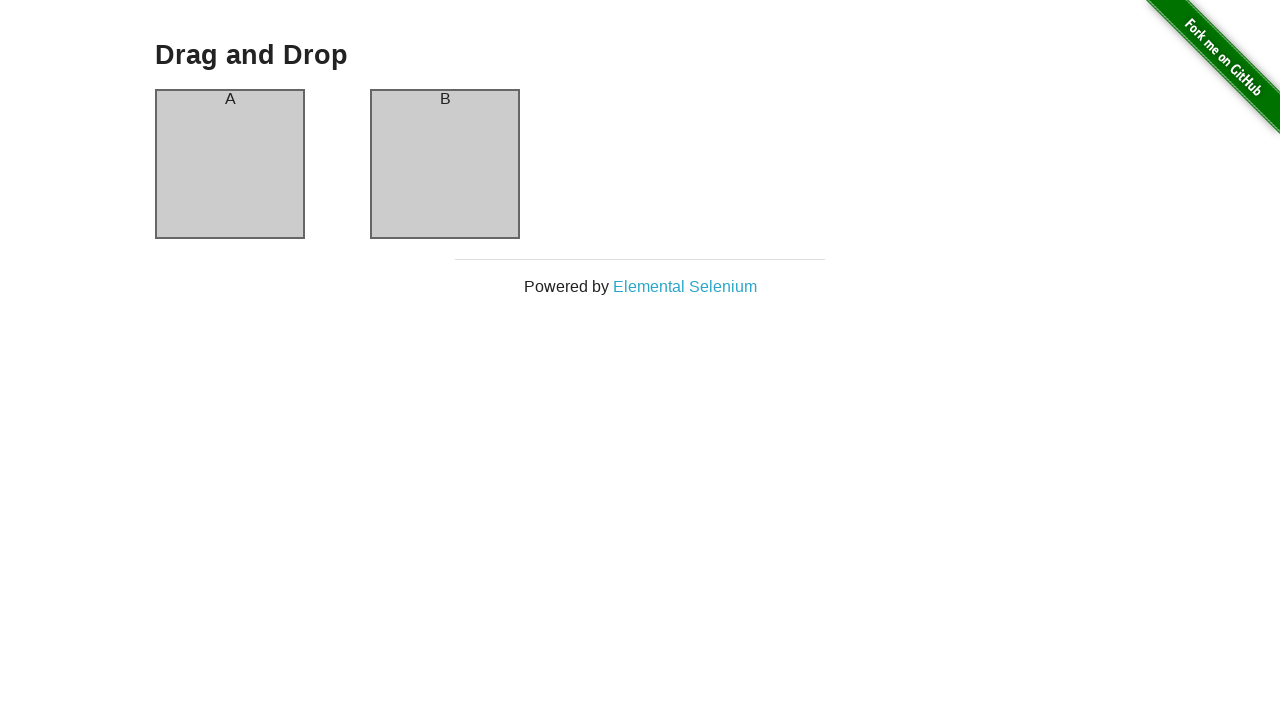

Column A element became visible
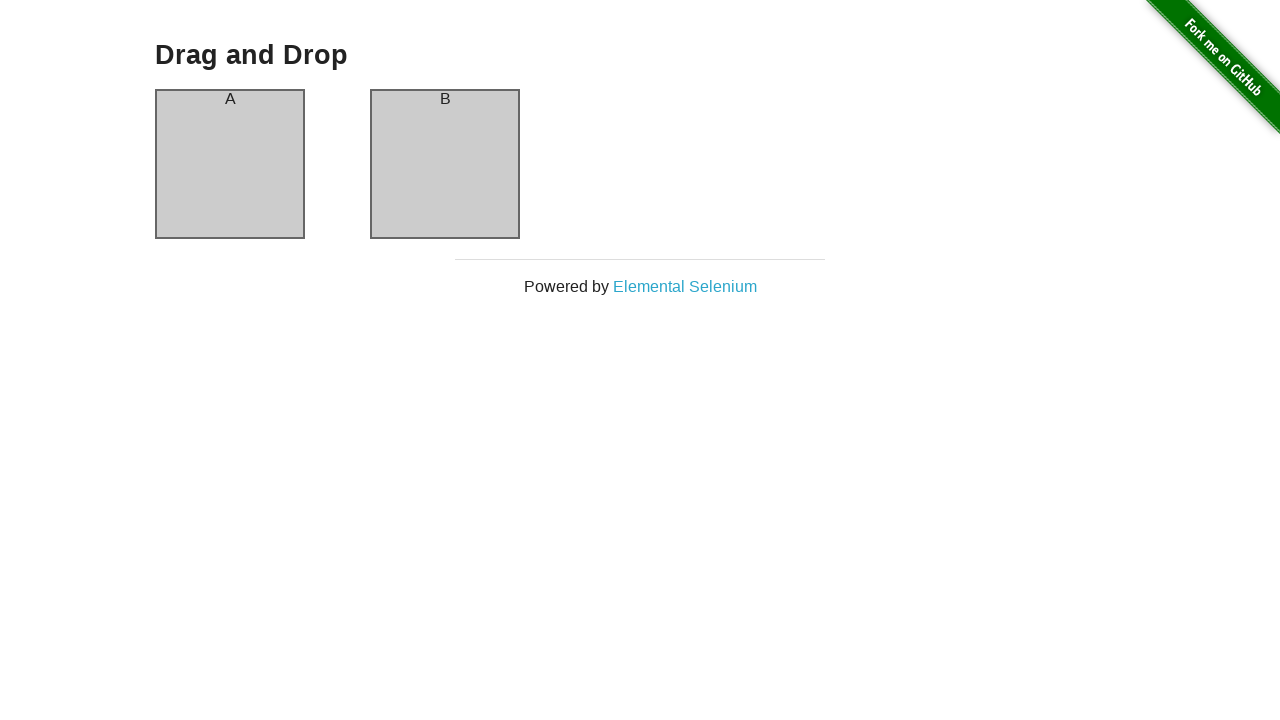

Column B element became visible
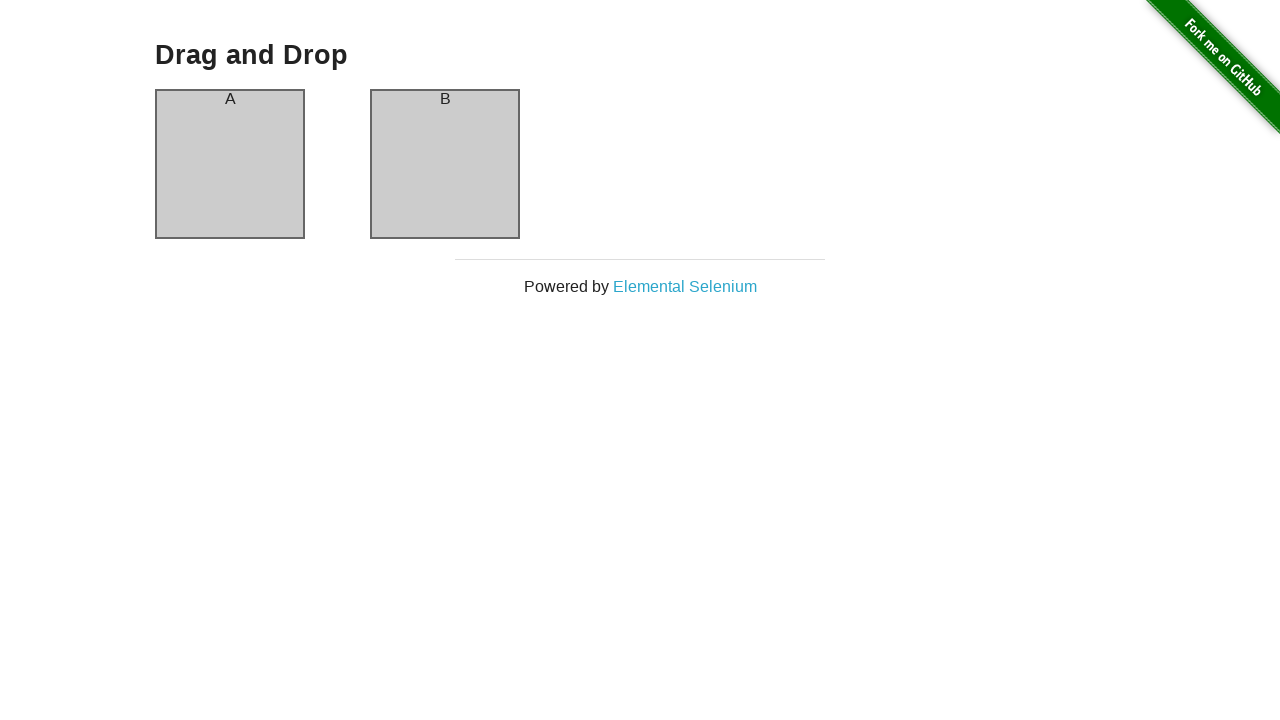

Dragged element A to element B's position at (445, 164)
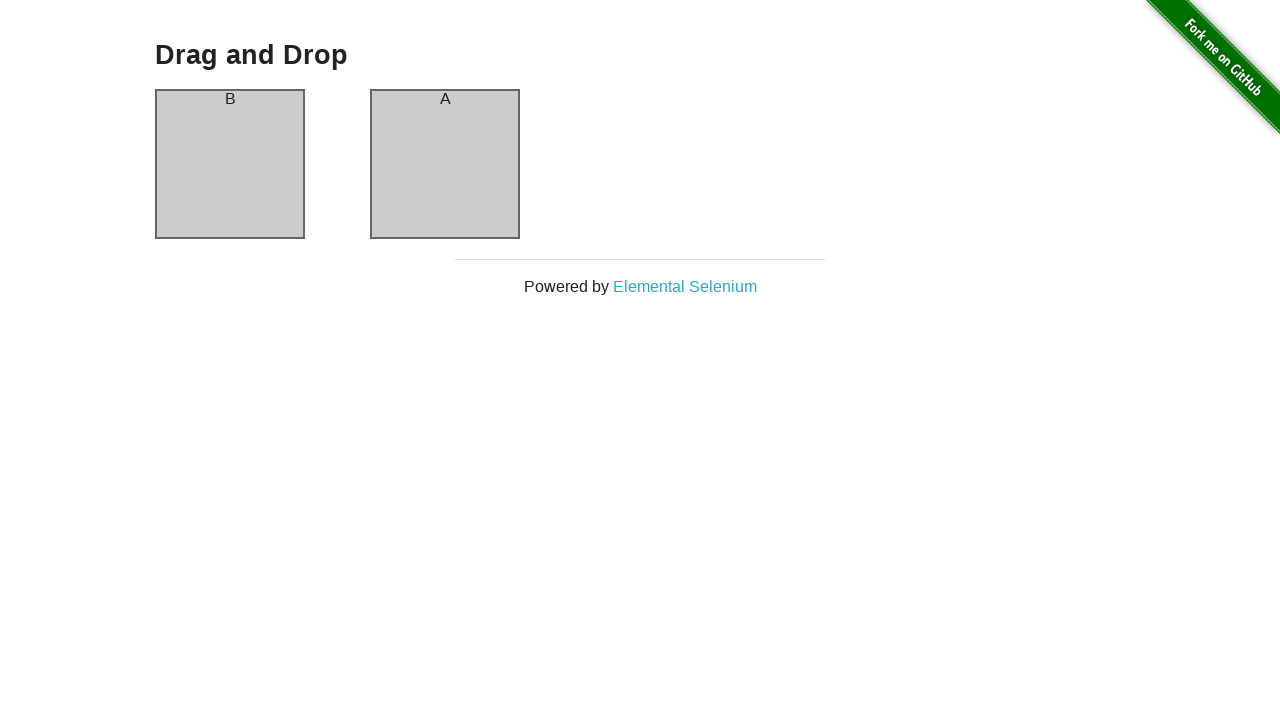

Retrieved header text from column A: 'B'
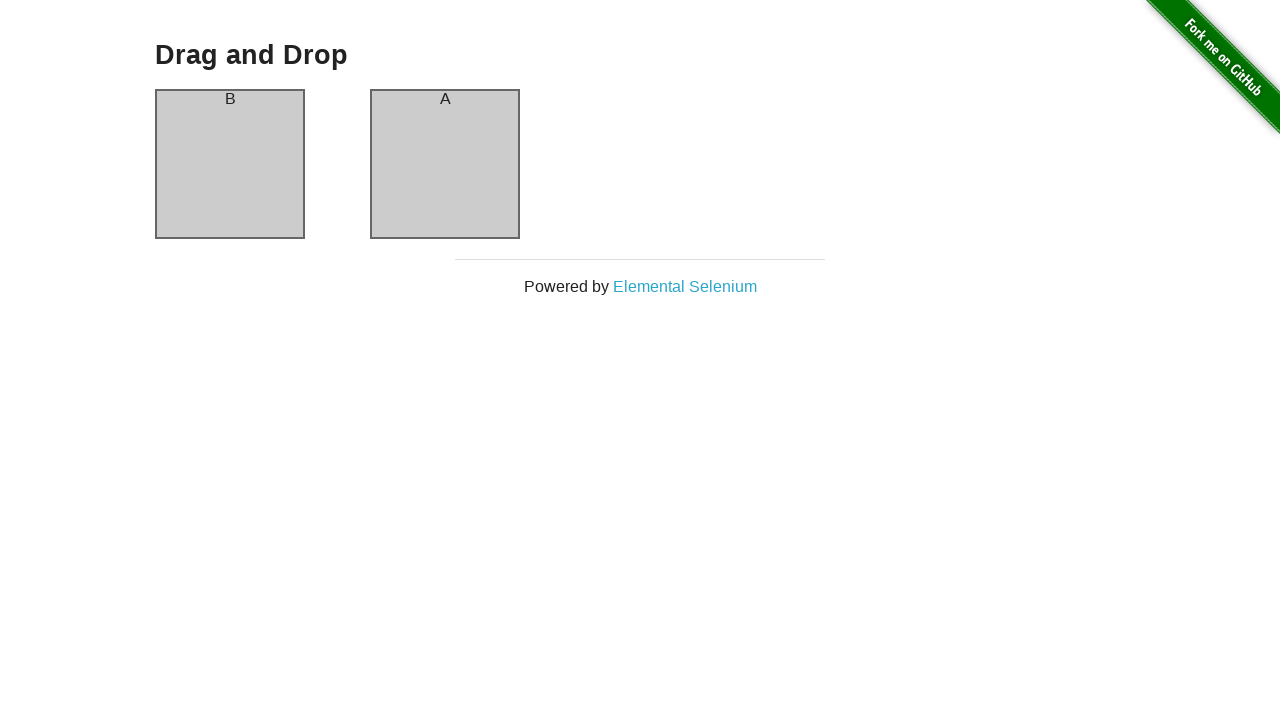

Verified that column A header now displays 'B' after drag and drop
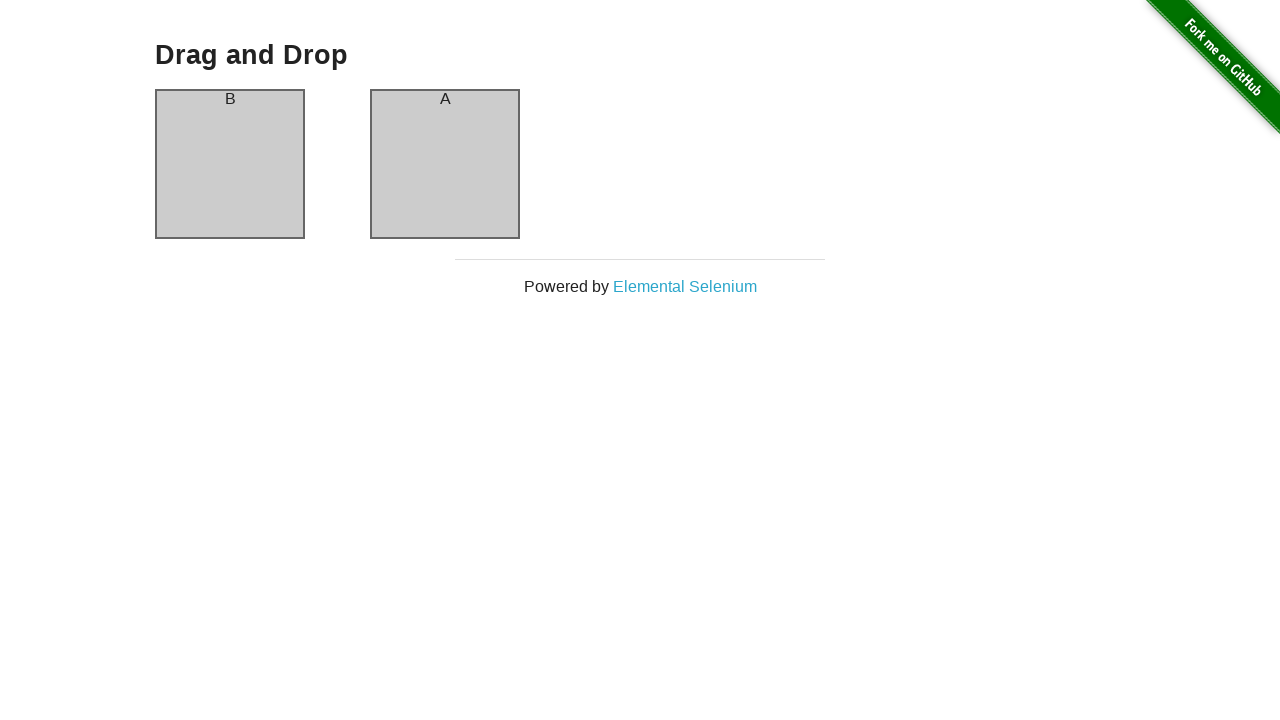

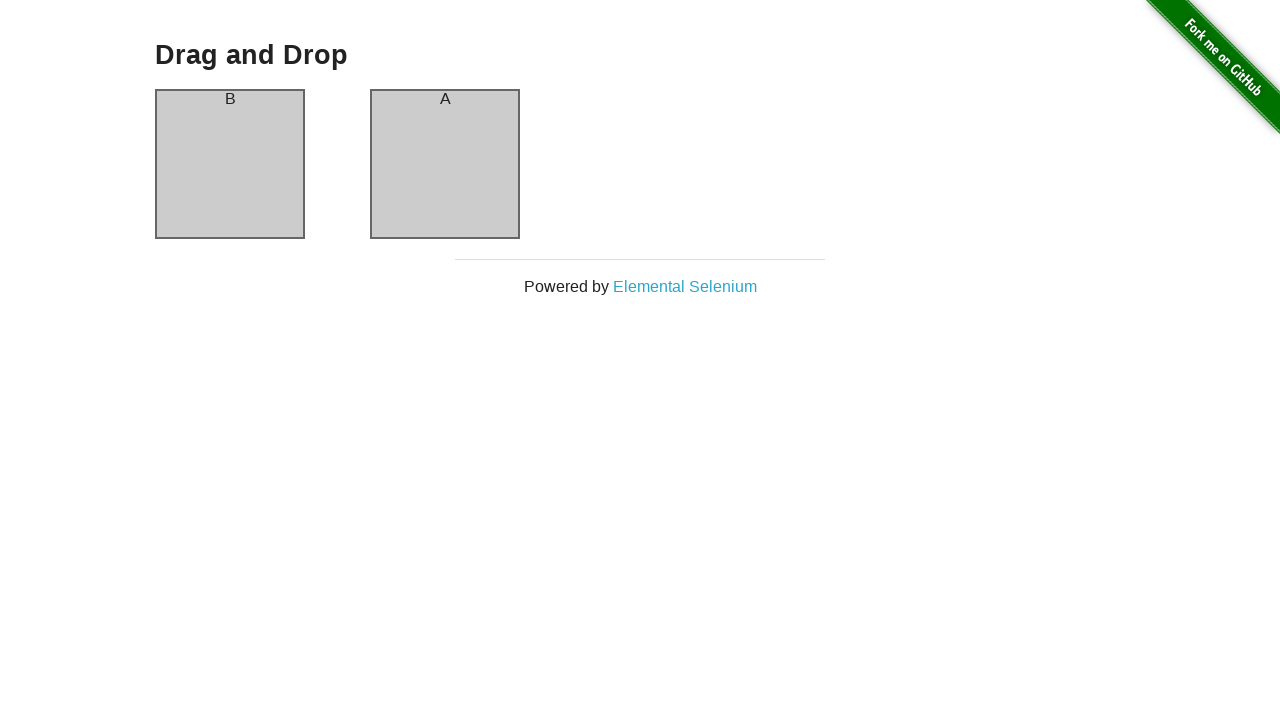